Tests adding a product to cart by finding "Brocolli" in the product list and clicking its ADD TO CART button

Starting URL: https://rahulshettyacademy.com/seleniumPractise/#/

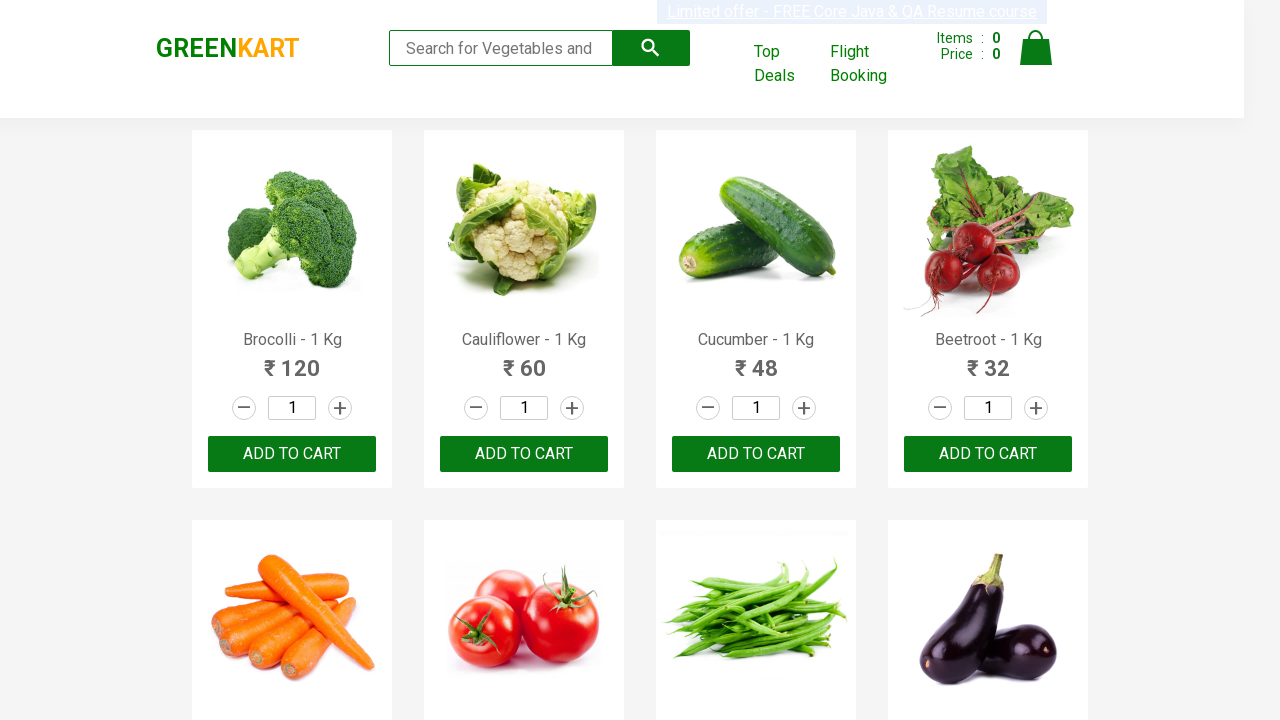

Waited for product names to load
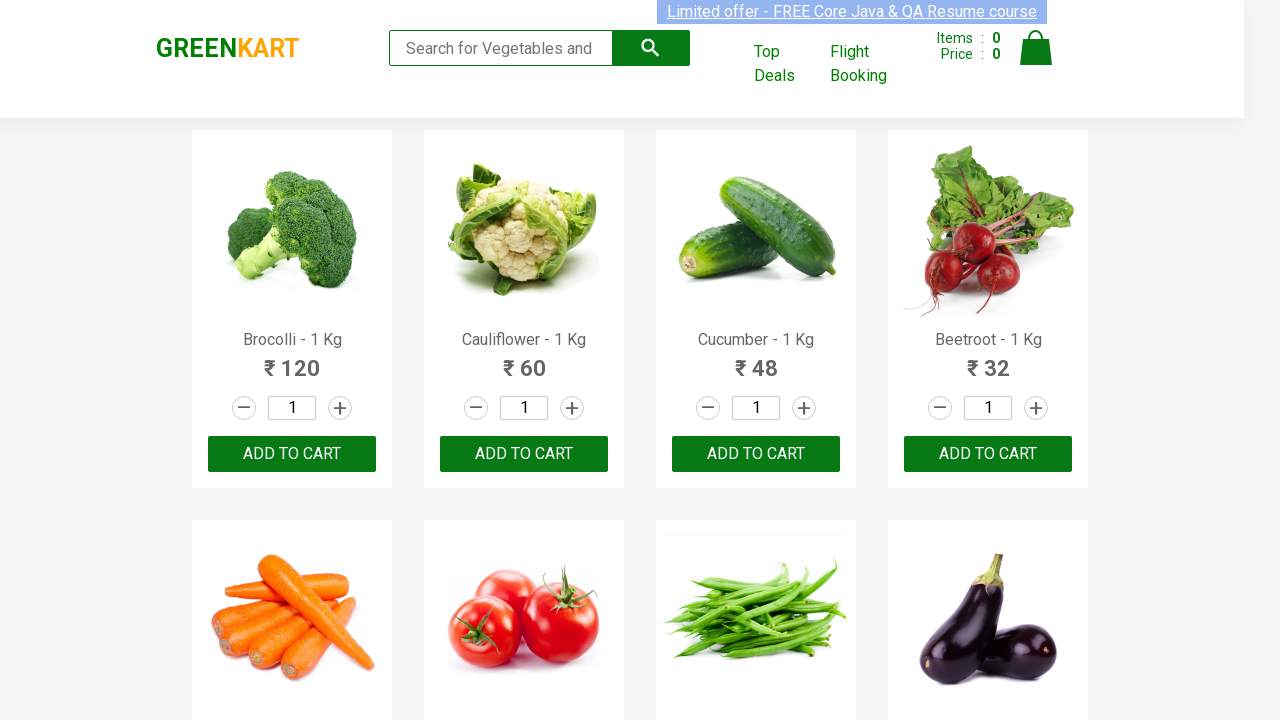

Retrieved all product name elements from the page
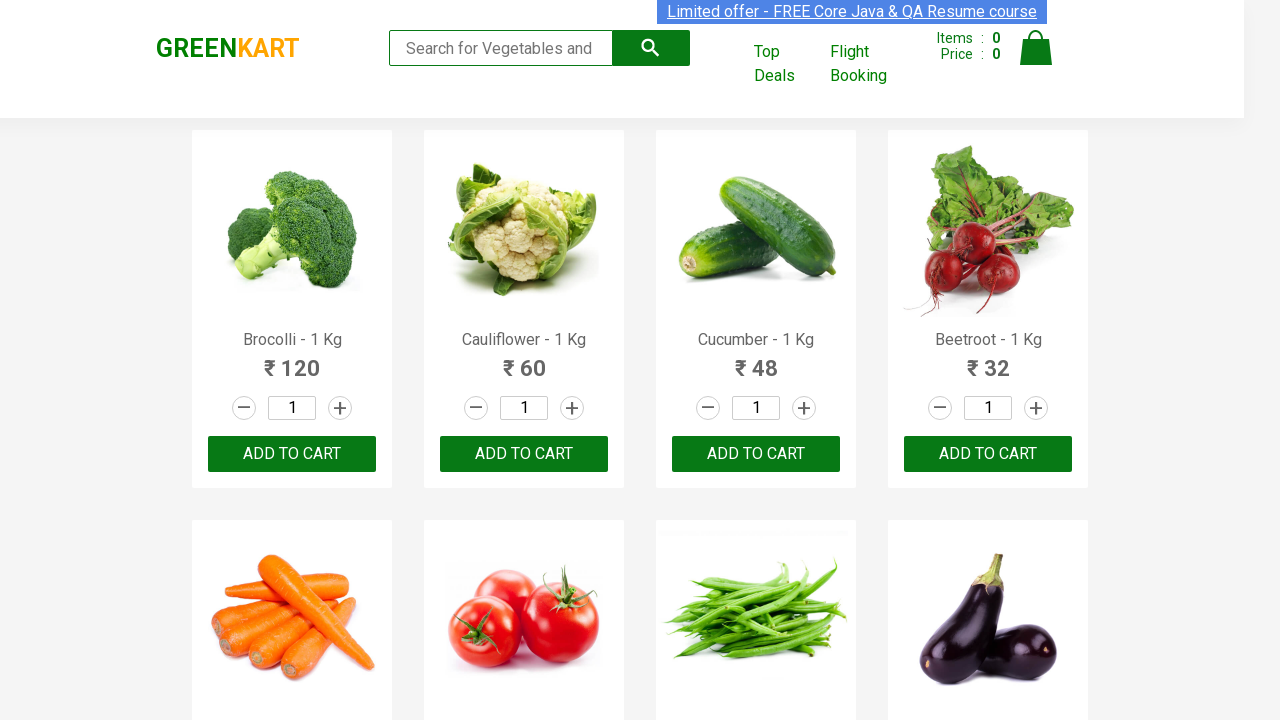

Read product name: Brocolli - 1 Kg
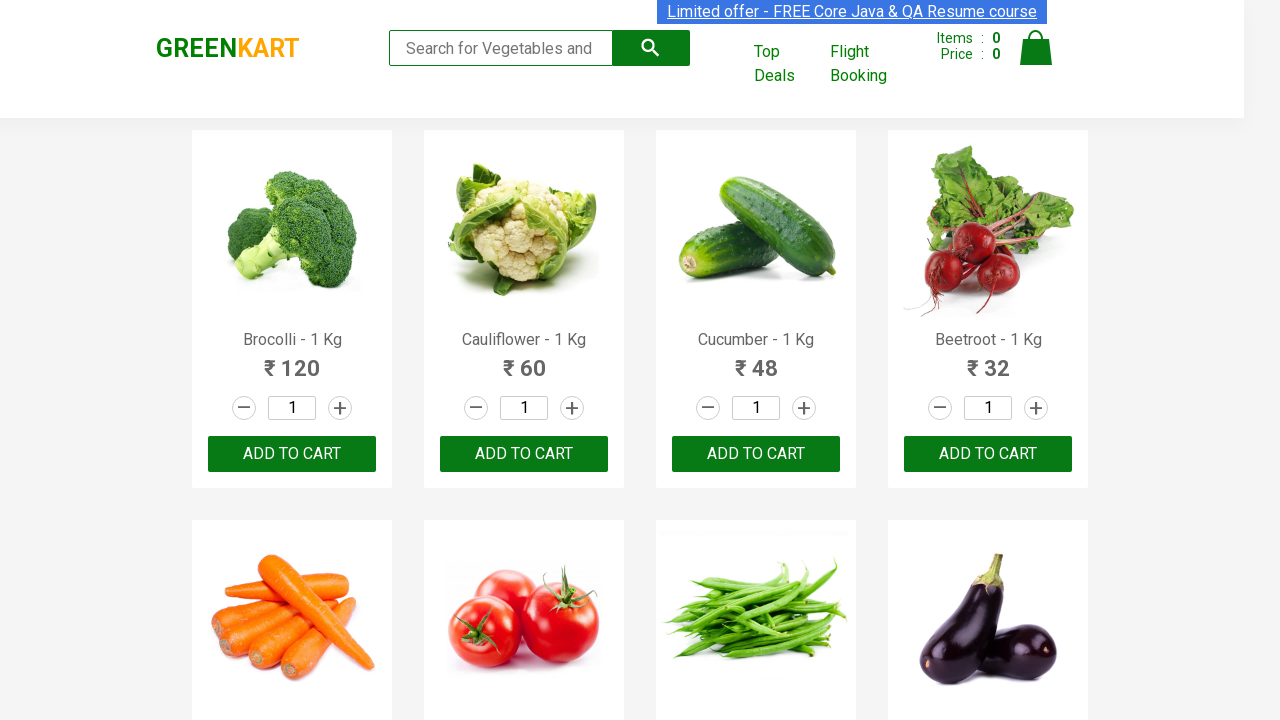

Clicked ADD TO CART button for Brocolli product at (292, 454) on xpath=//button[text()='ADD TO CART'] >> nth=0
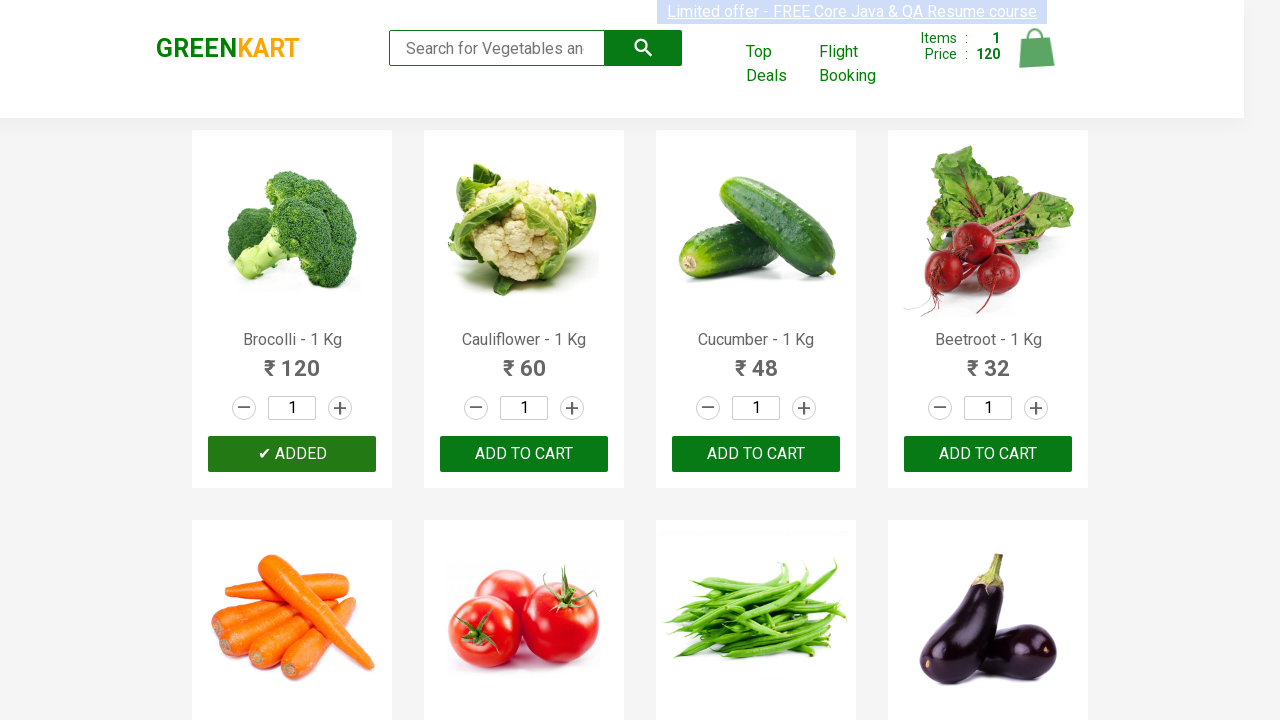

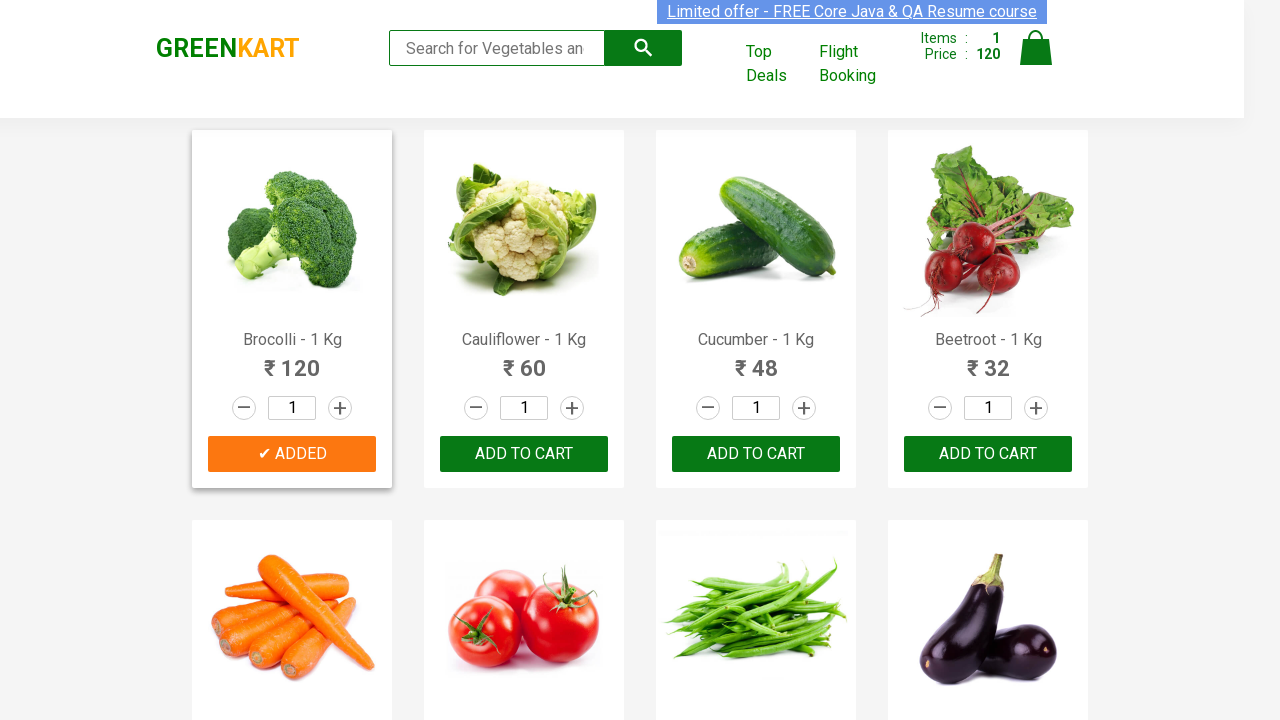